Tests dropdown menu navigation by hovering over a menu item and clicking on a submenu option

Starting URL: http://omayo.blogspot.com

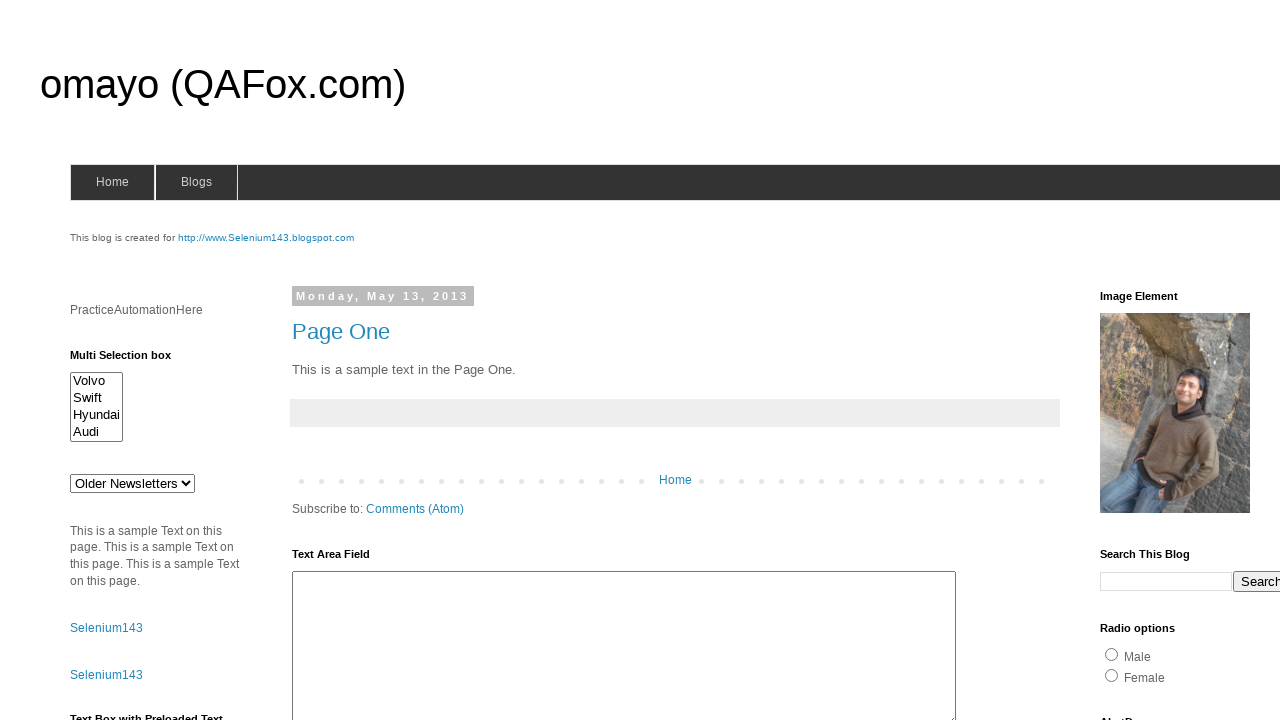

Hovered over blogs menu to reveal dropdown at (196, 182) on #blogsmenu
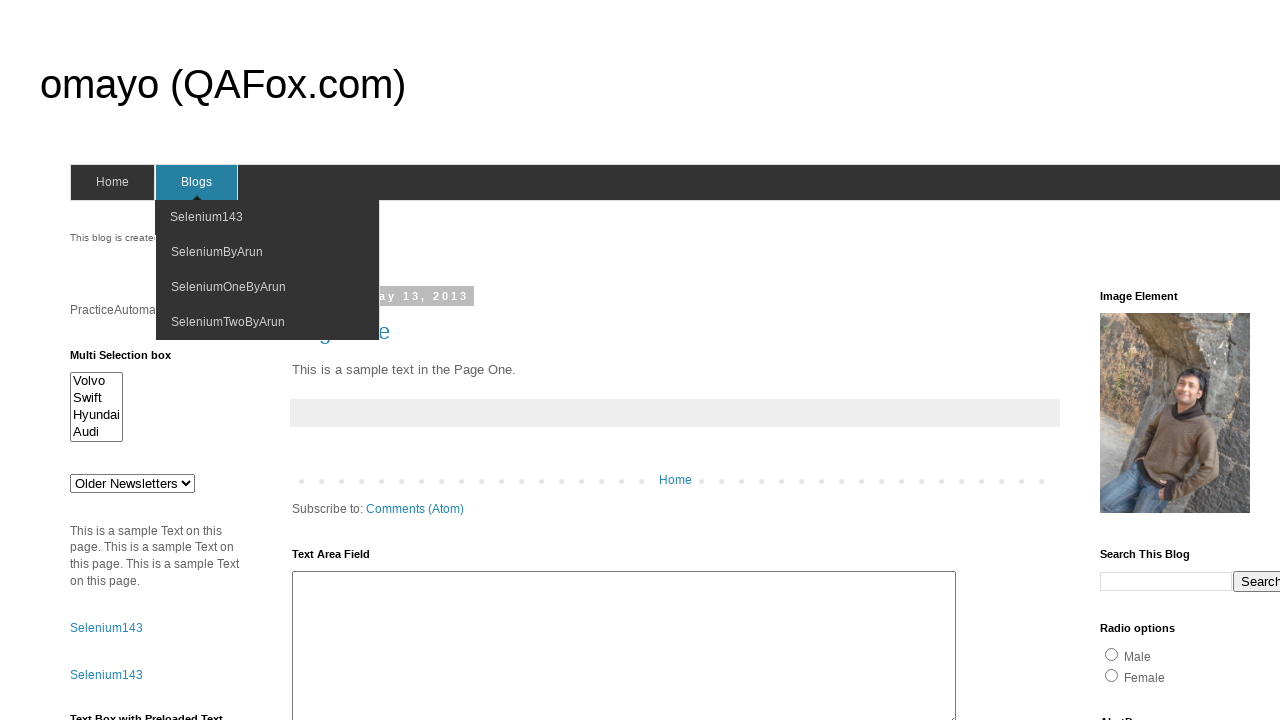

Clicked on Selenium143 submenu option at (206, 217) on xpath=//span[text()='Selenium143']
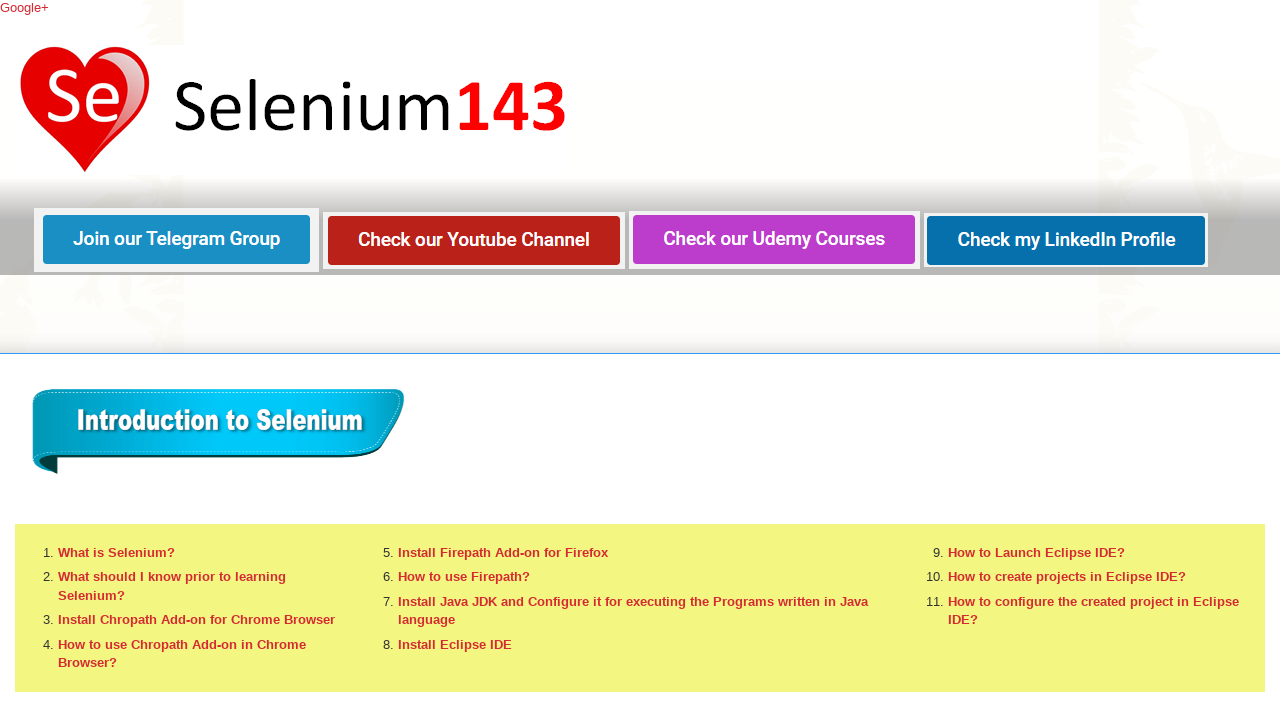

Navigation completed and page loaded
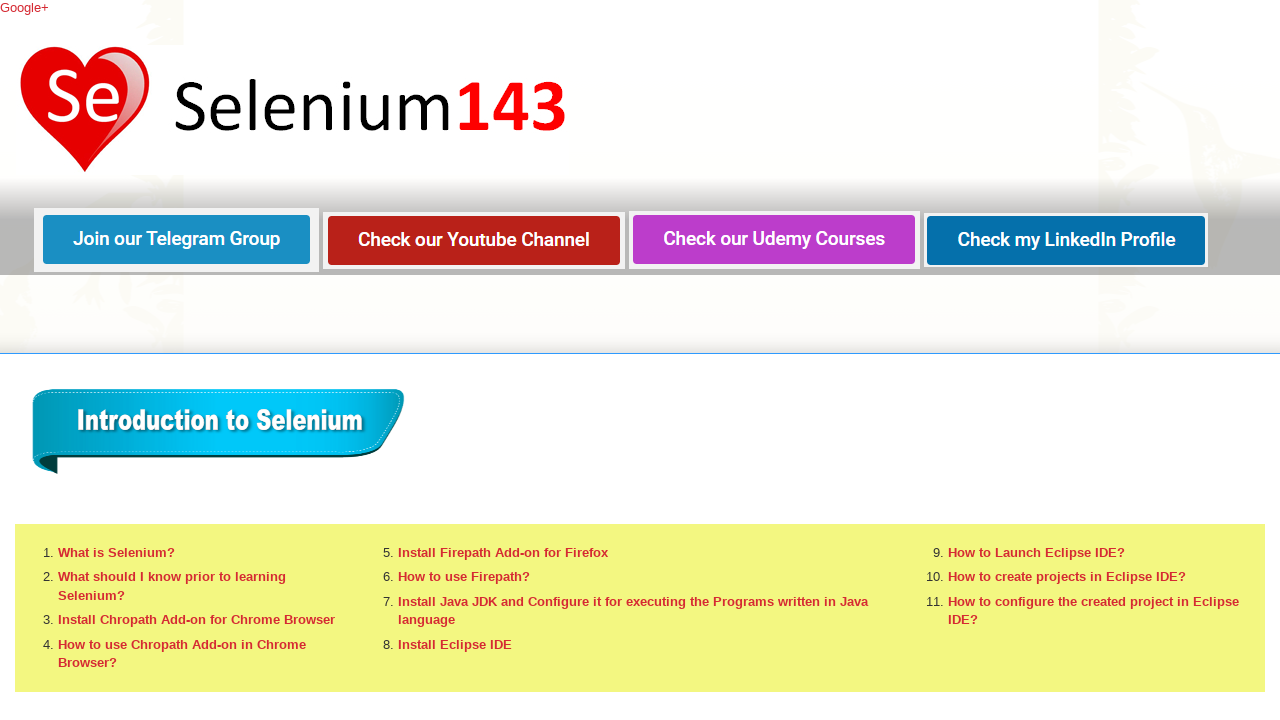

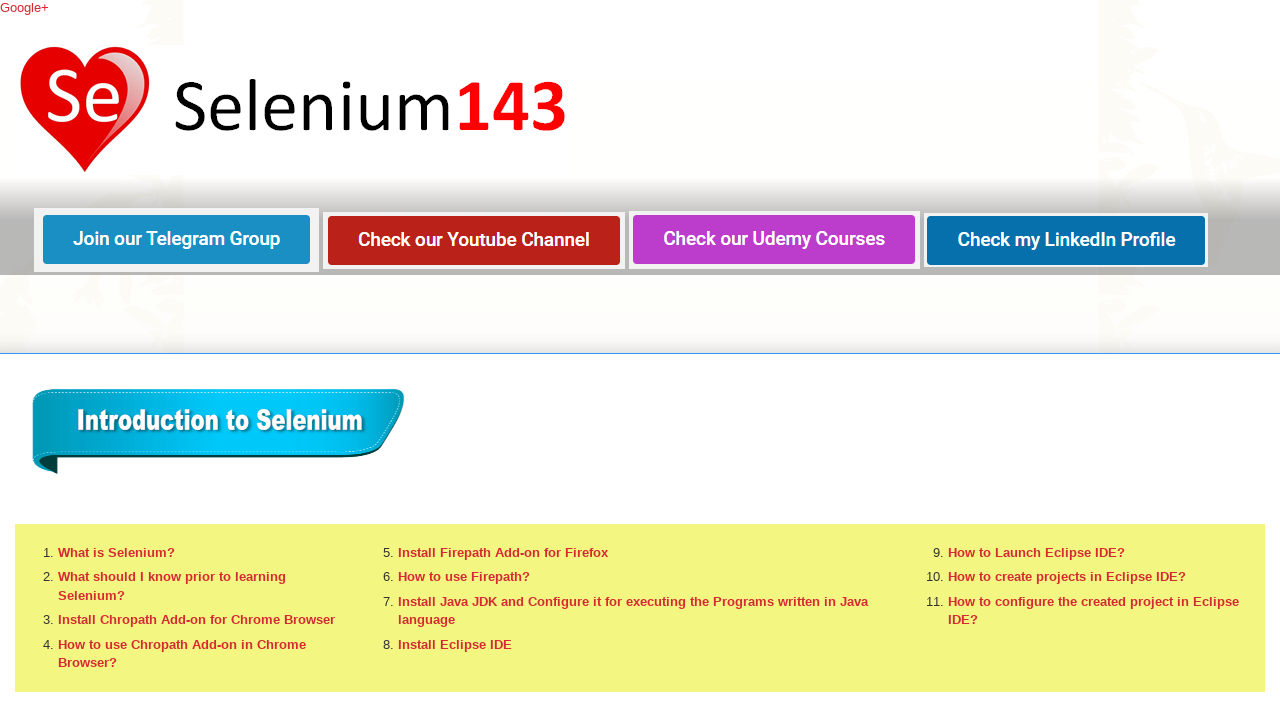